Clicks the first element with CSS class selector 'btn-outline-primary' and verifies navigation to web form page

Starting URL: https://bonigarcia.dev/selenium-webdriver-java/

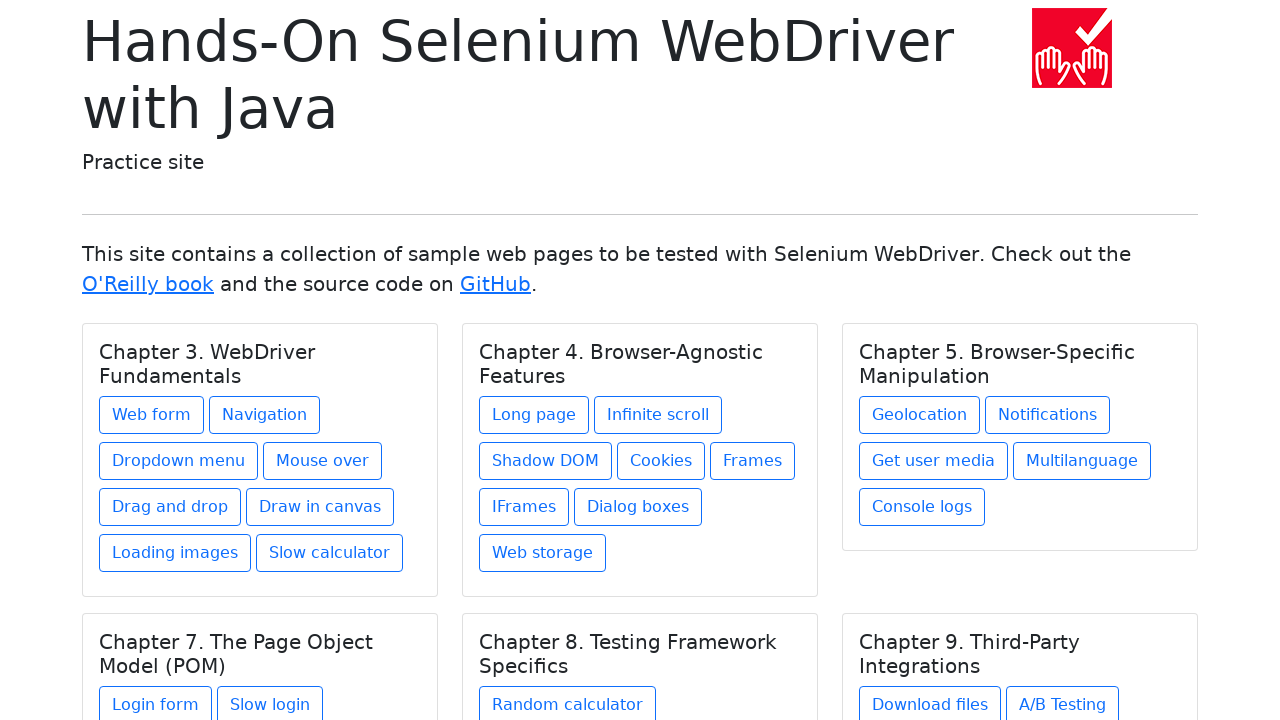

Clicked first element with CSS class 'btn-outline-primary' at (152, 415) on .btn-outline-primary >> nth=0
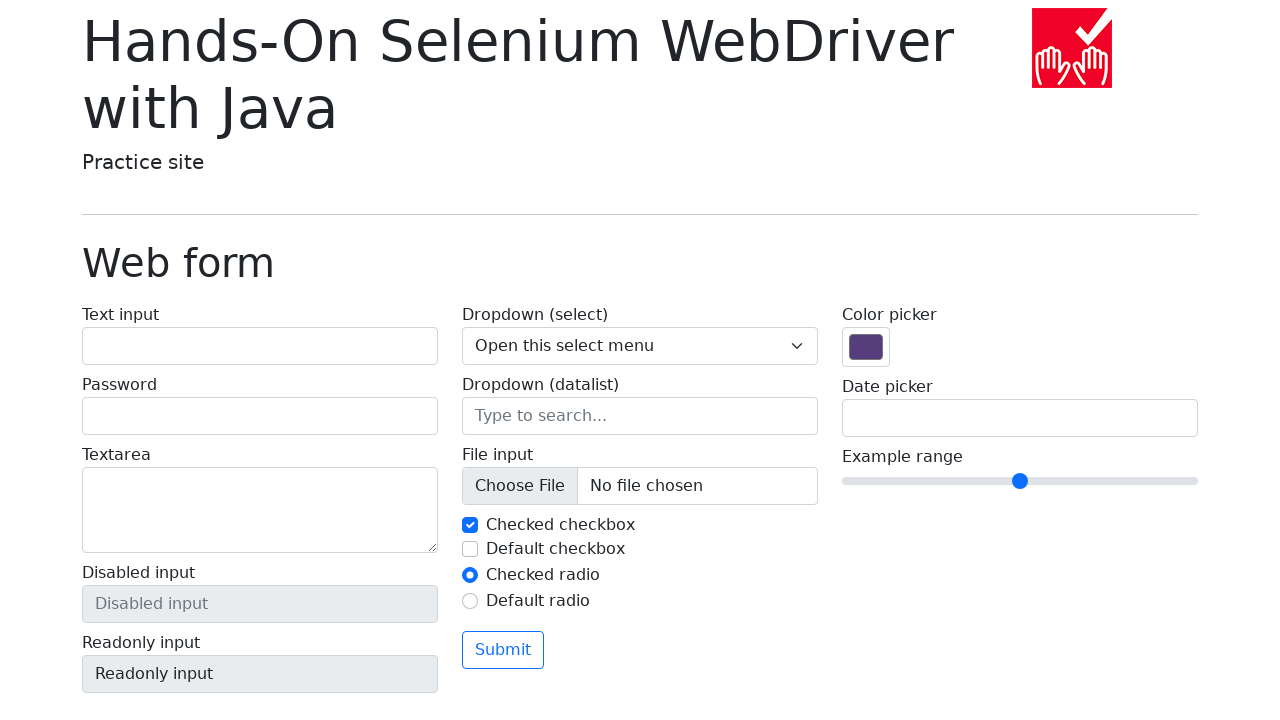

Verified navigation to web form page
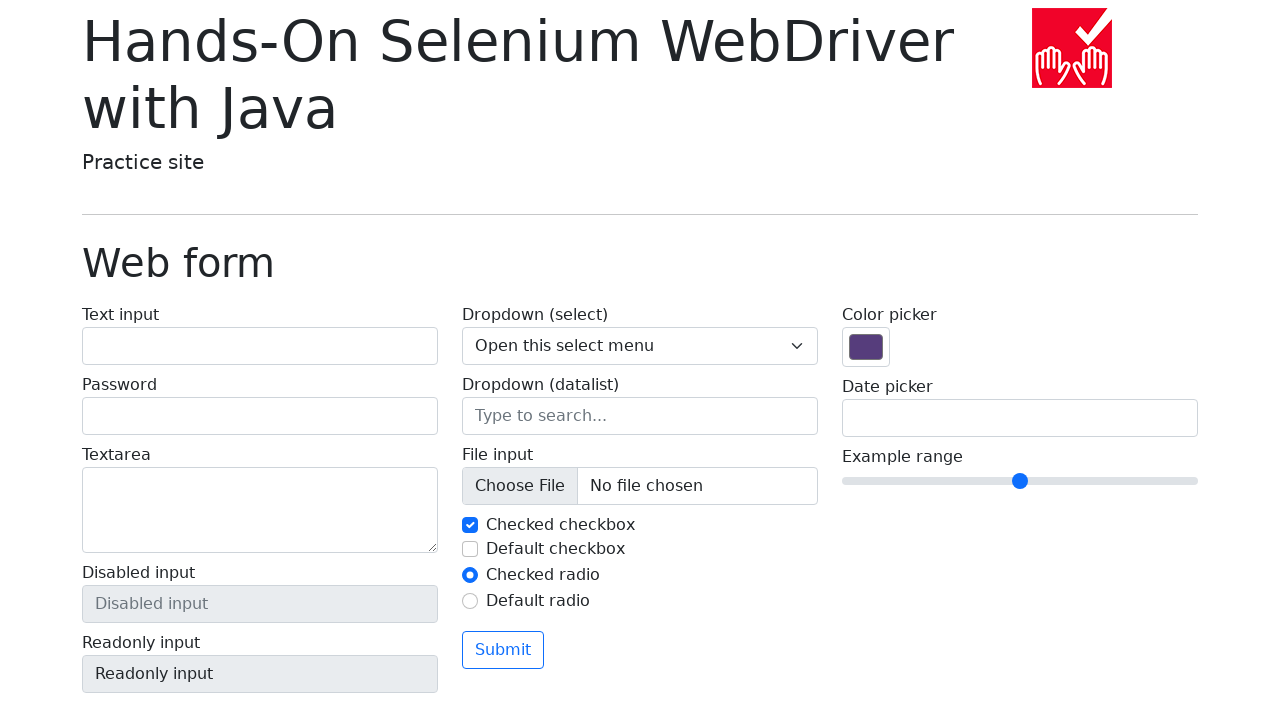

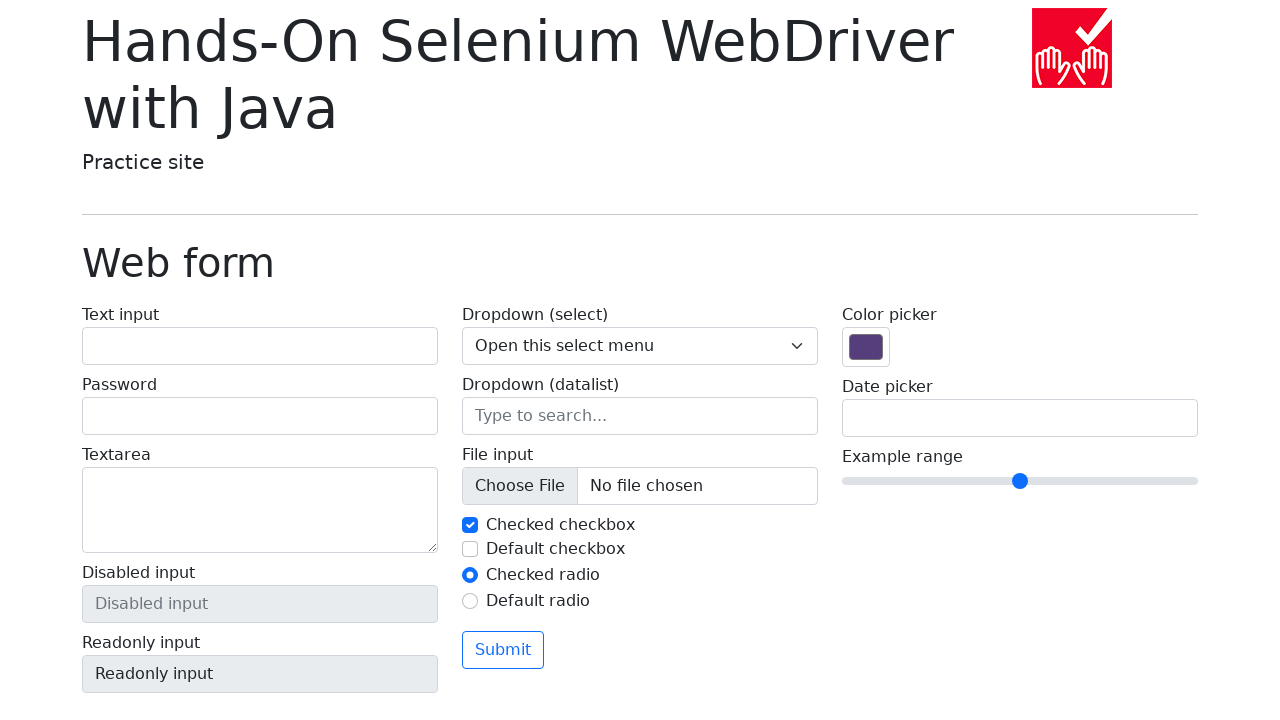